Opens all footer links in new tabs simultaneously, then iterates through all tabs to get titles before closing them

Starting URL: https://rahulshettyacademy.com/AutomationPractice/

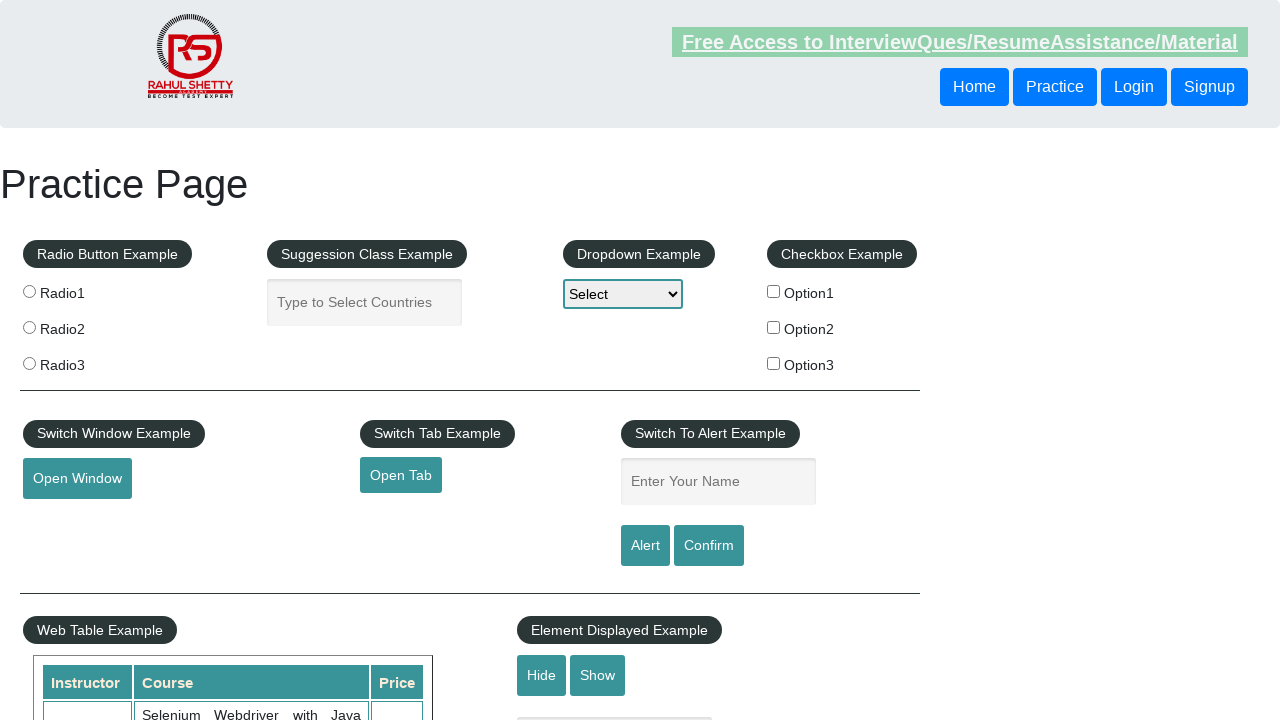

Located all footer links in the page
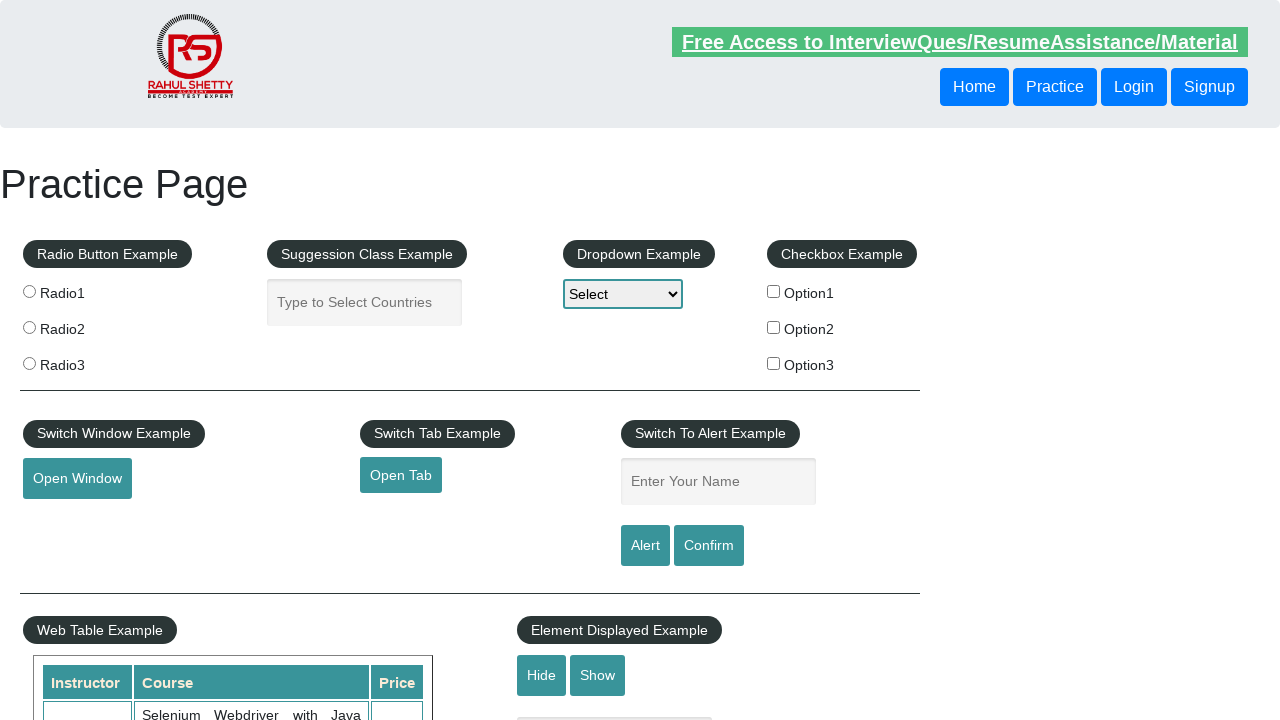

Scrolled to footer link into view
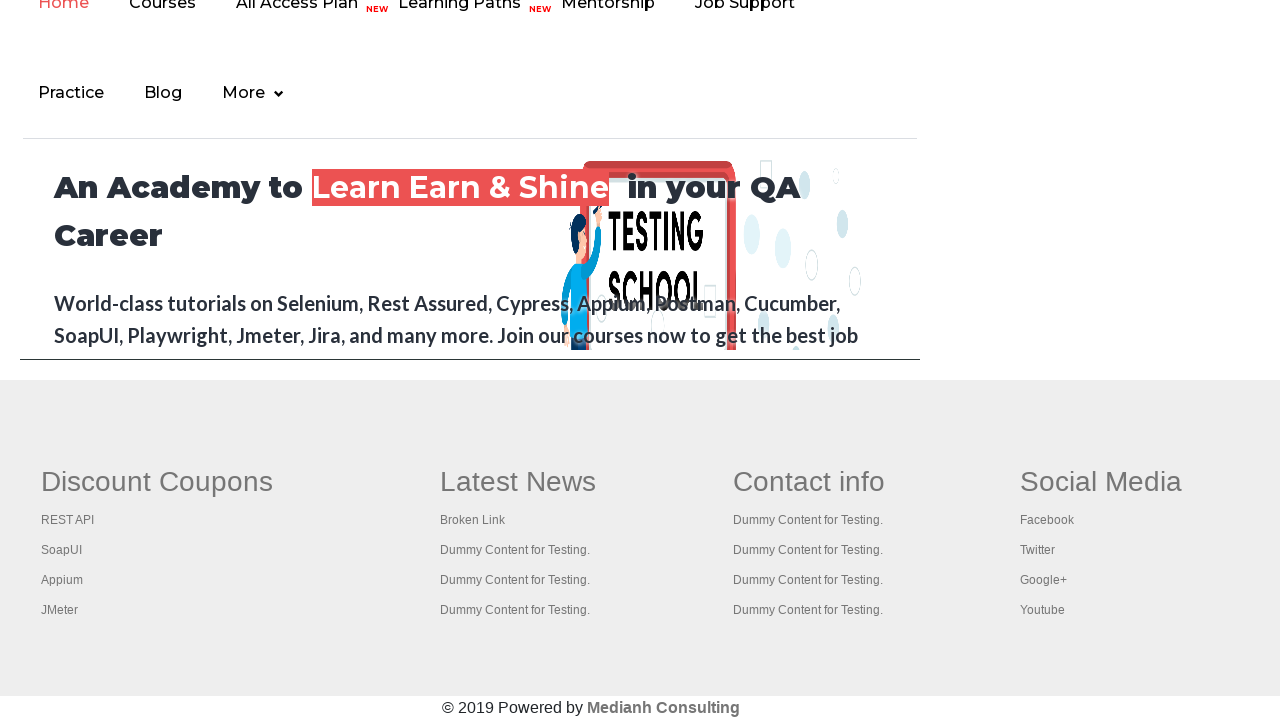

Opened footer link in new tab using Ctrl+Click at (68, 520) on (//ul)[1]//li[@class='gf-li']/a >> nth=0
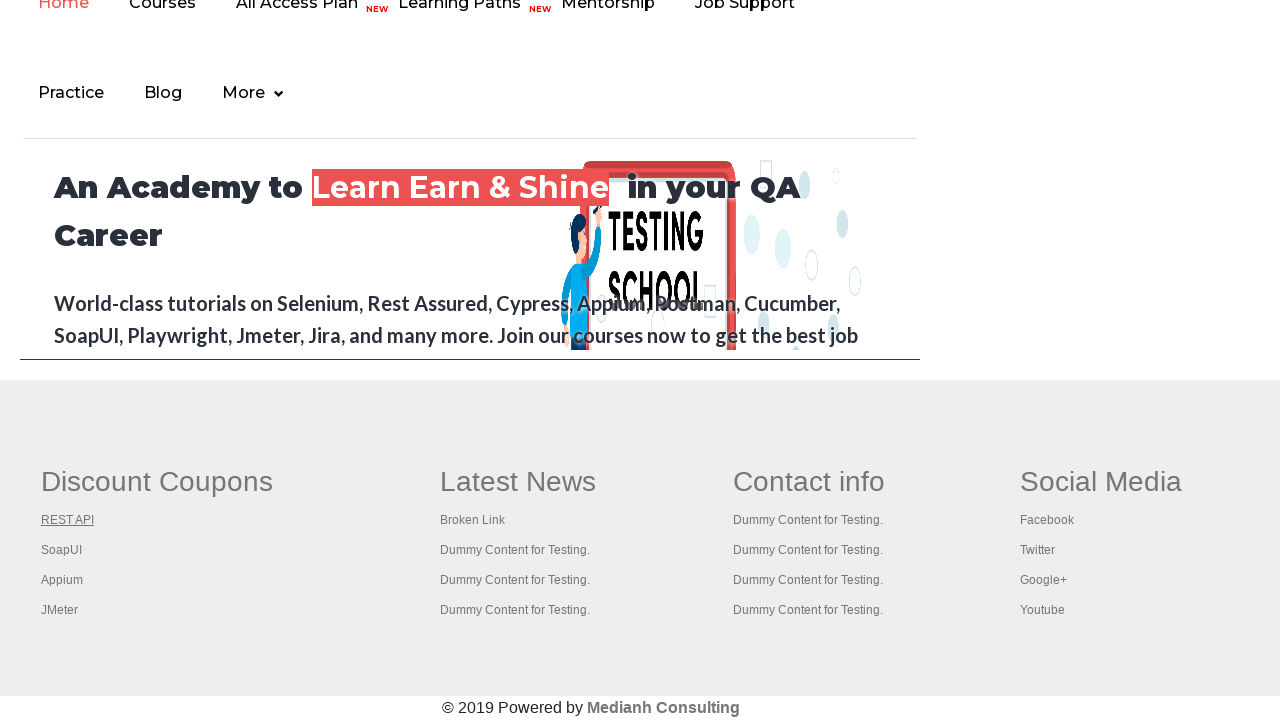

New tab stored in list (total tabs: 1)
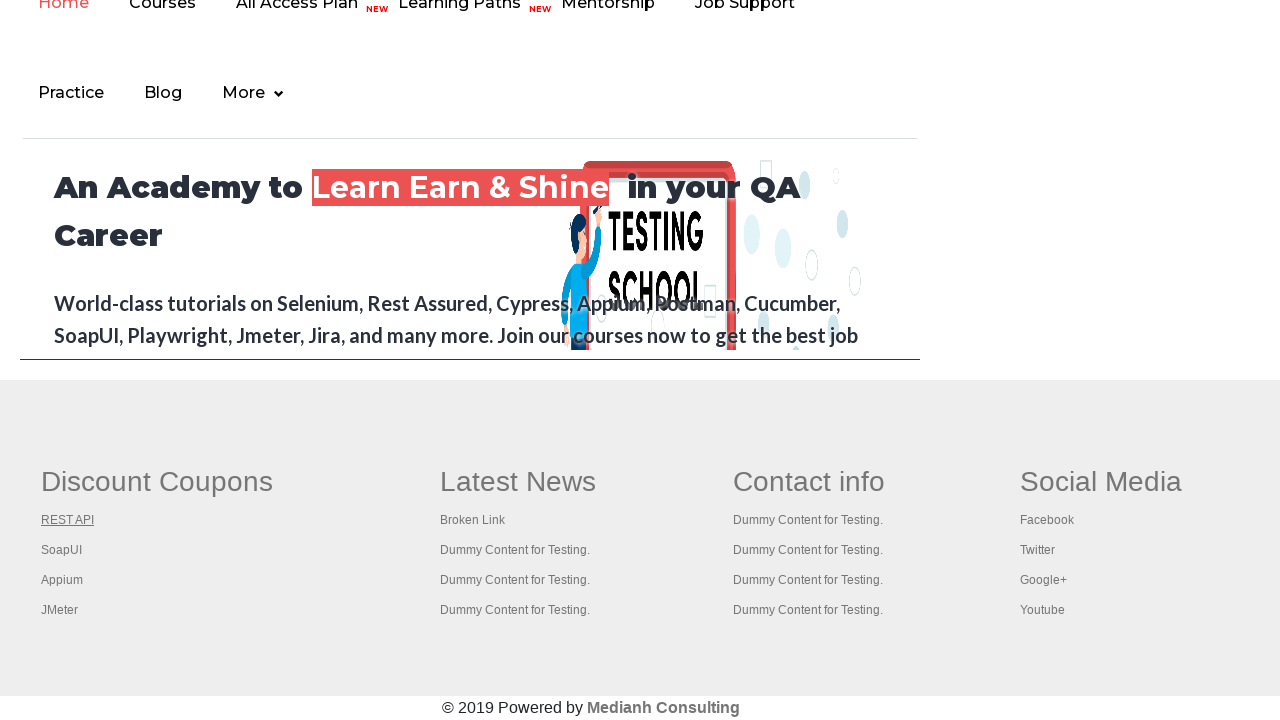

Scrolled to footer link into view
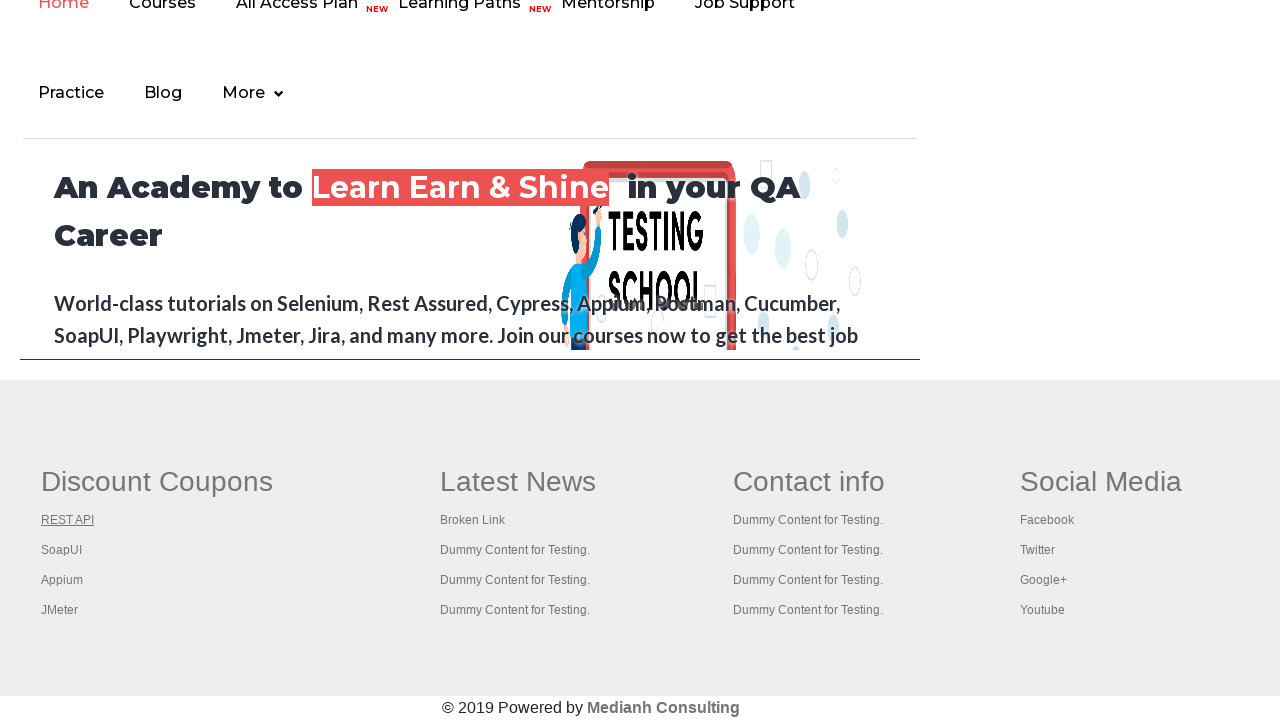

Opened footer link in new tab using Ctrl+Click at (62, 550) on (//ul)[1]//li[@class='gf-li']/a >> nth=1
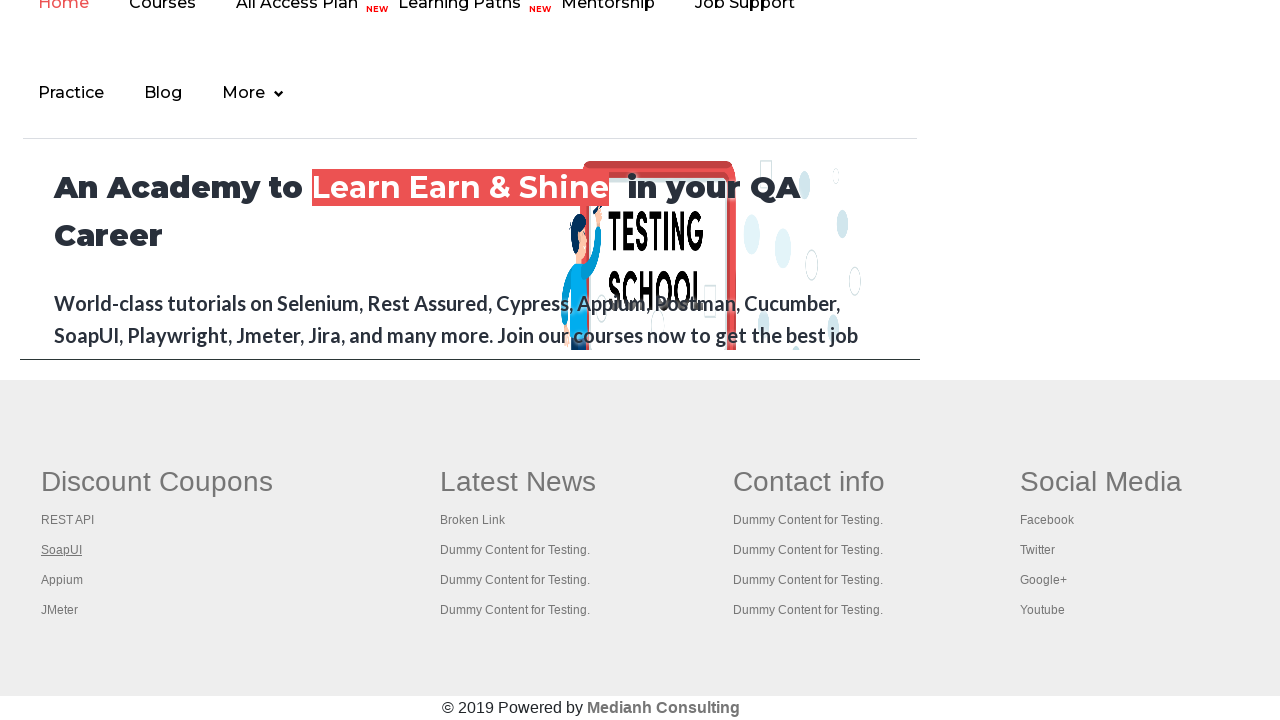

New tab stored in list (total tabs: 2)
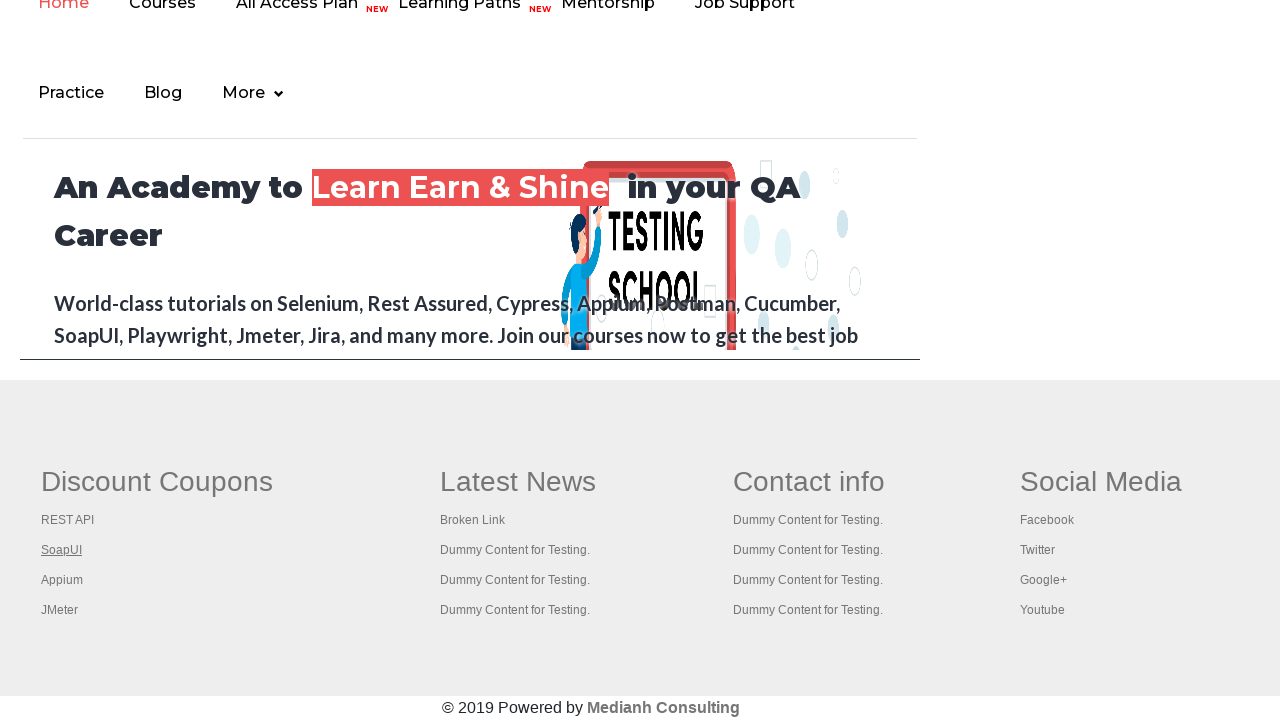

Scrolled to footer link into view
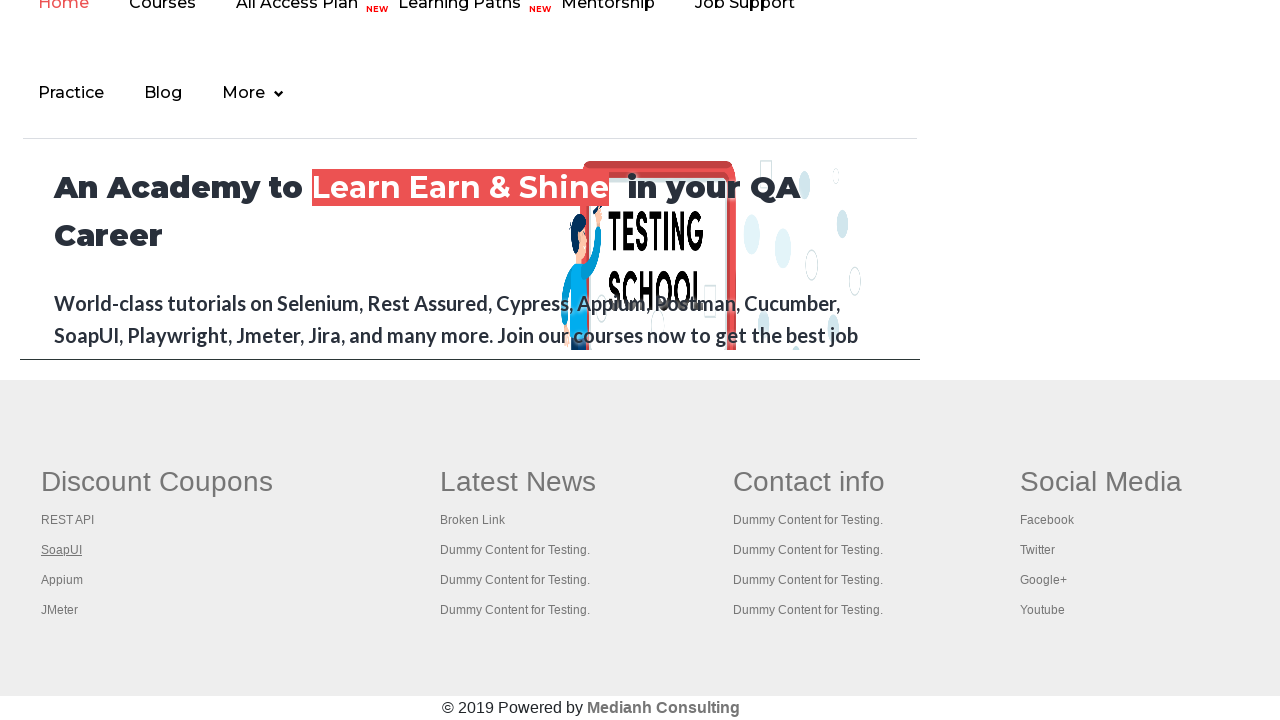

Opened footer link in new tab using Ctrl+Click at (62, 580) on (//ul)[1]//li[@class='gf-li']/a >> nth=2
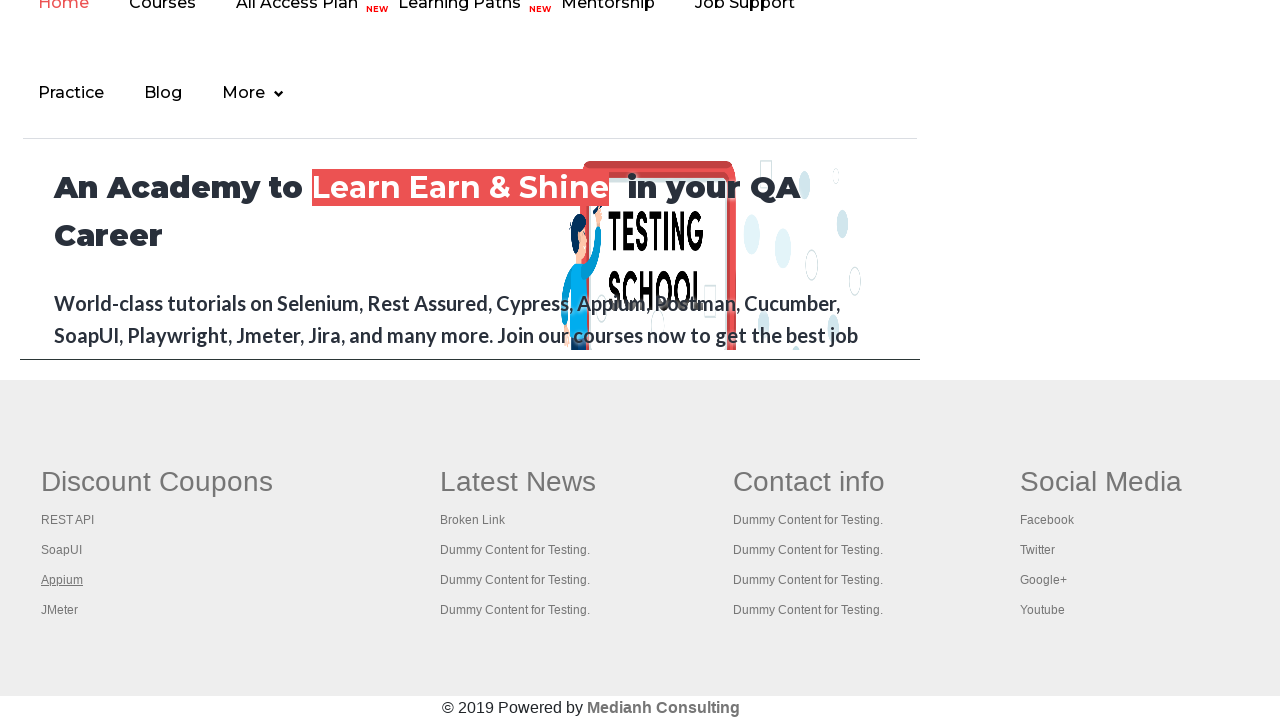

New tab stored in list (total tabs: 3)
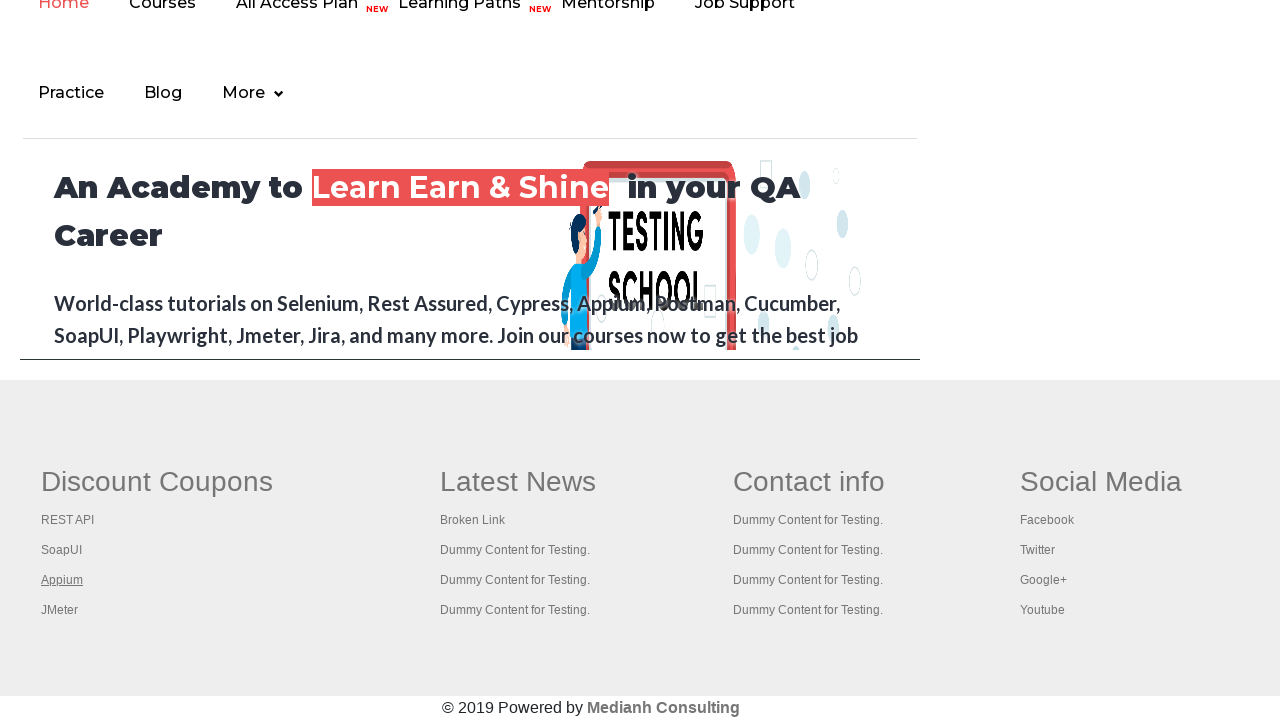

Scrolled to footer link into view
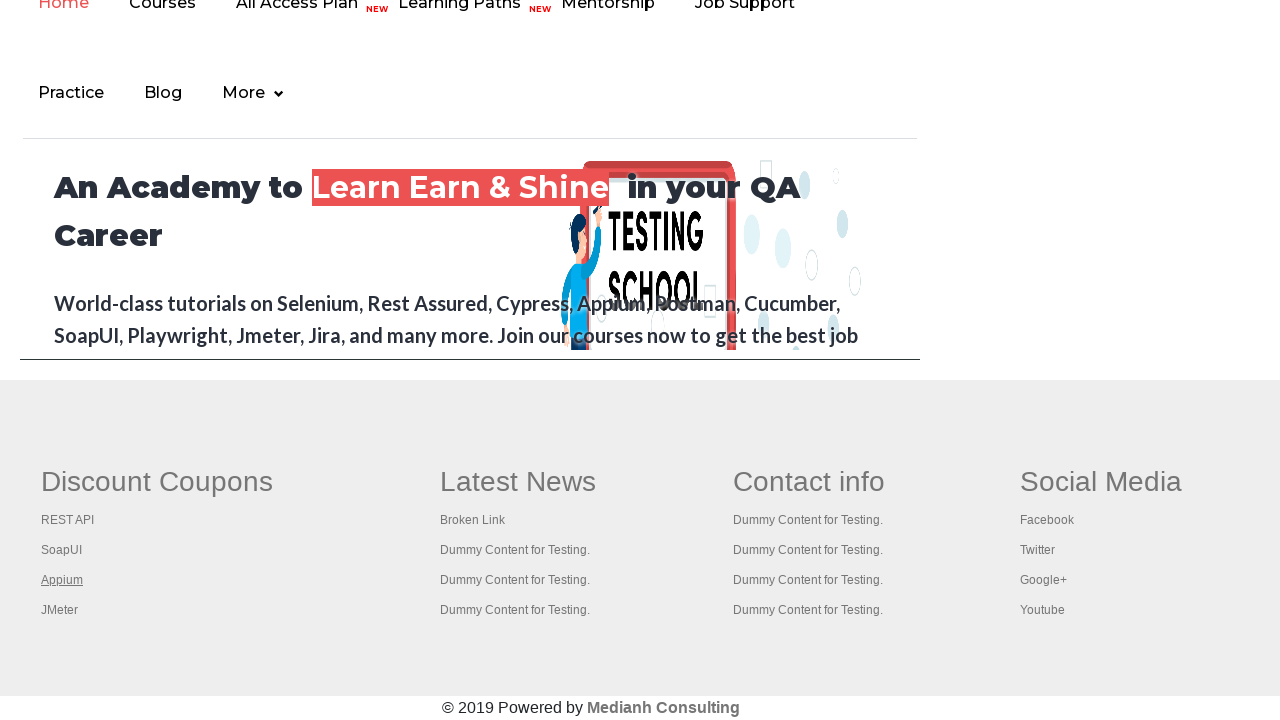

Opened footer link in new tab using Ctrl+Click at (60, 610) on (//ul)[1]//li[@class='gf-li']/a >> nth=3
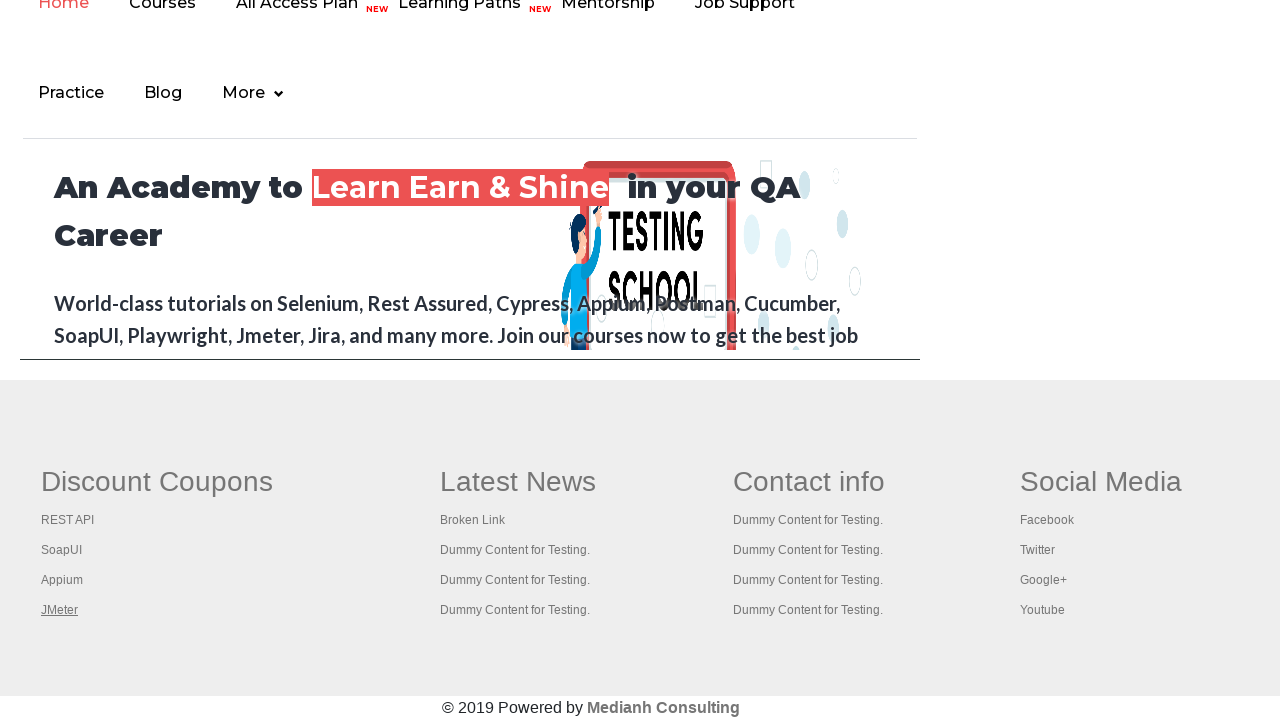

New tab stored in list (total tabs: 4)
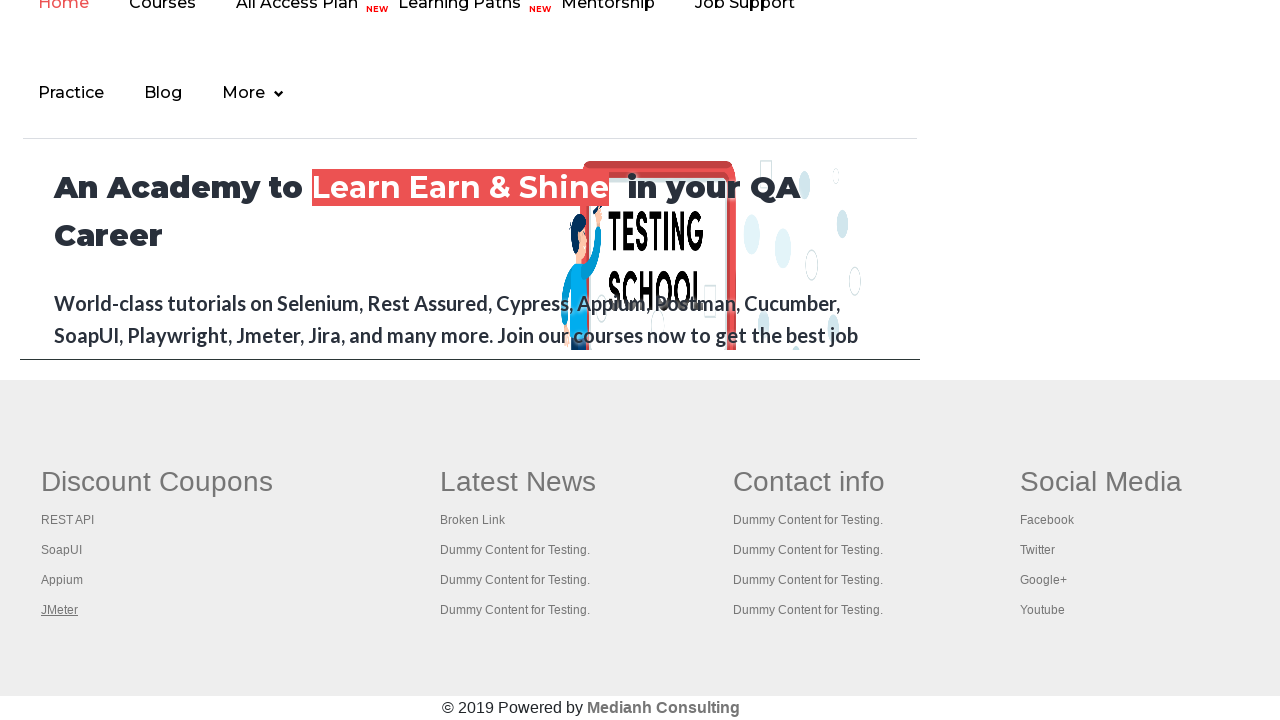

Waited for new tab to load completely
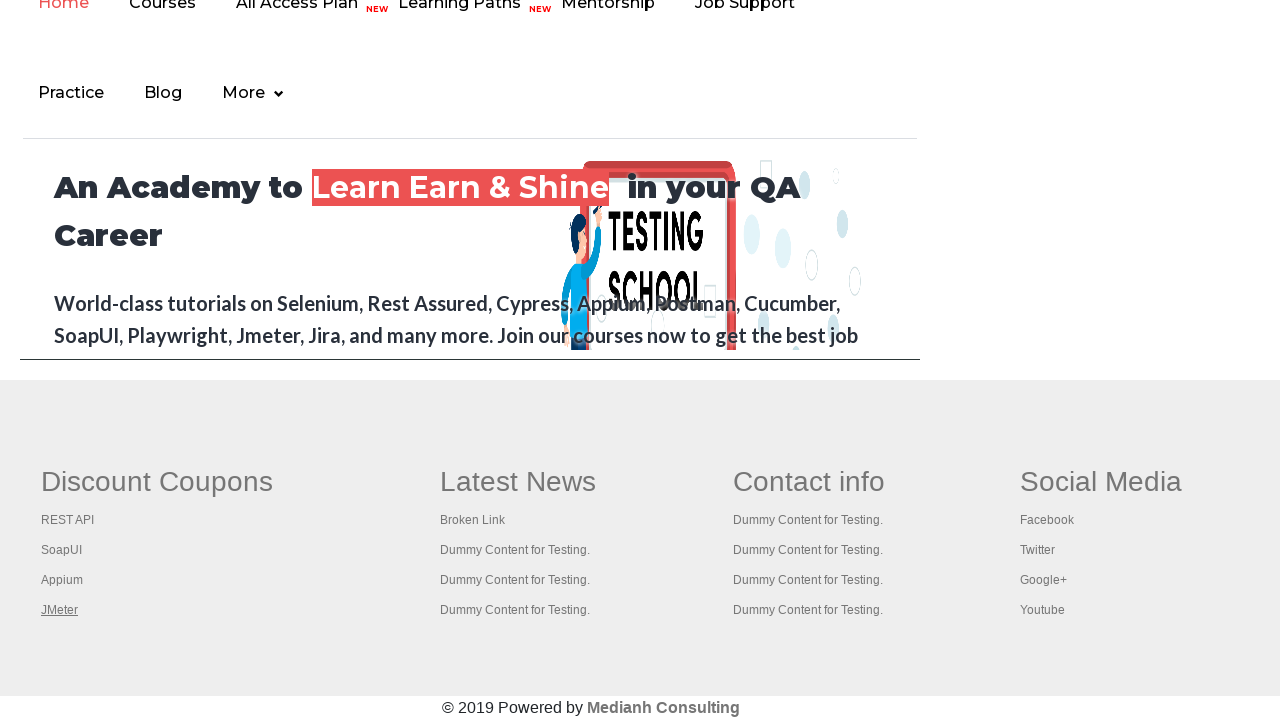

Closed the new tab
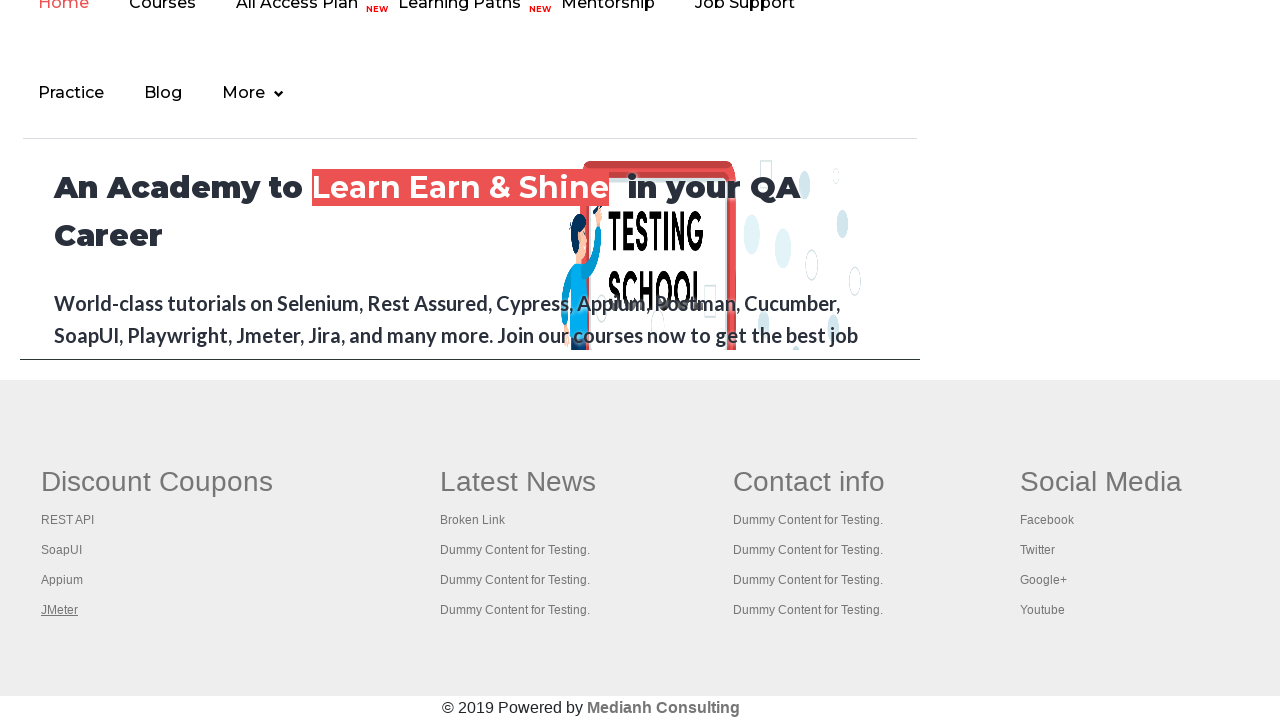

Waited for new tab to load completely
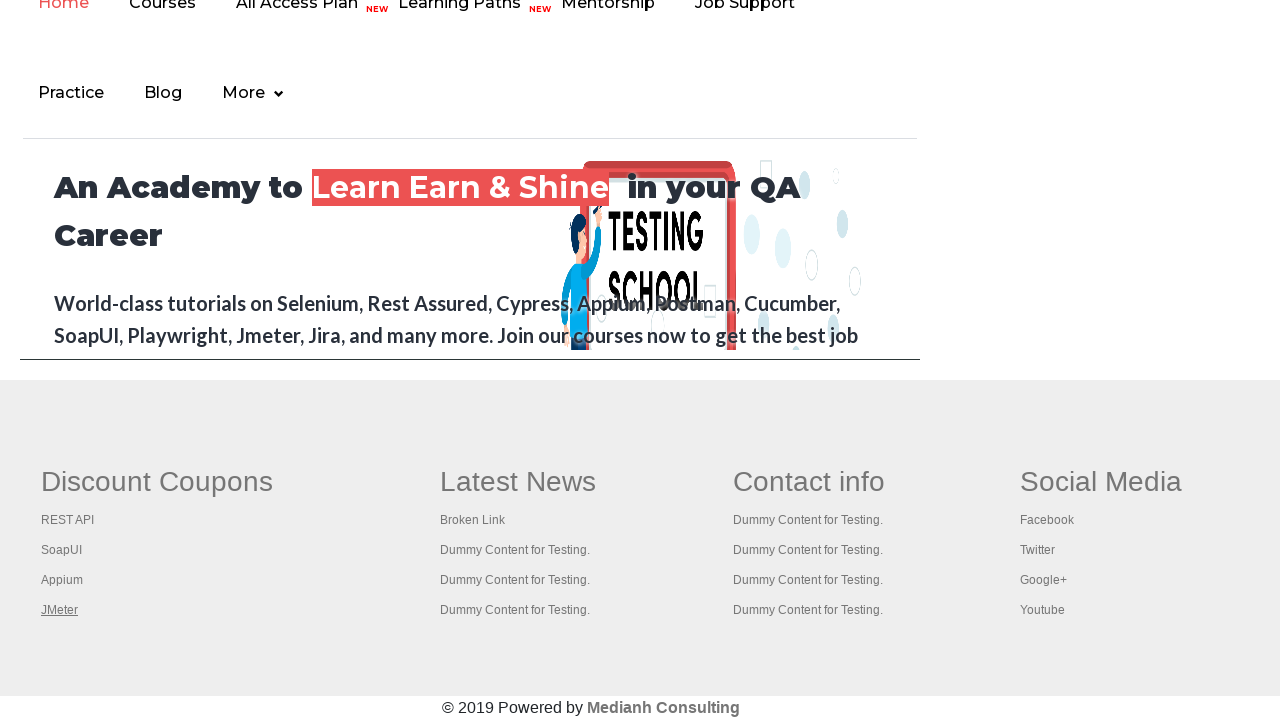

Closed the new tab
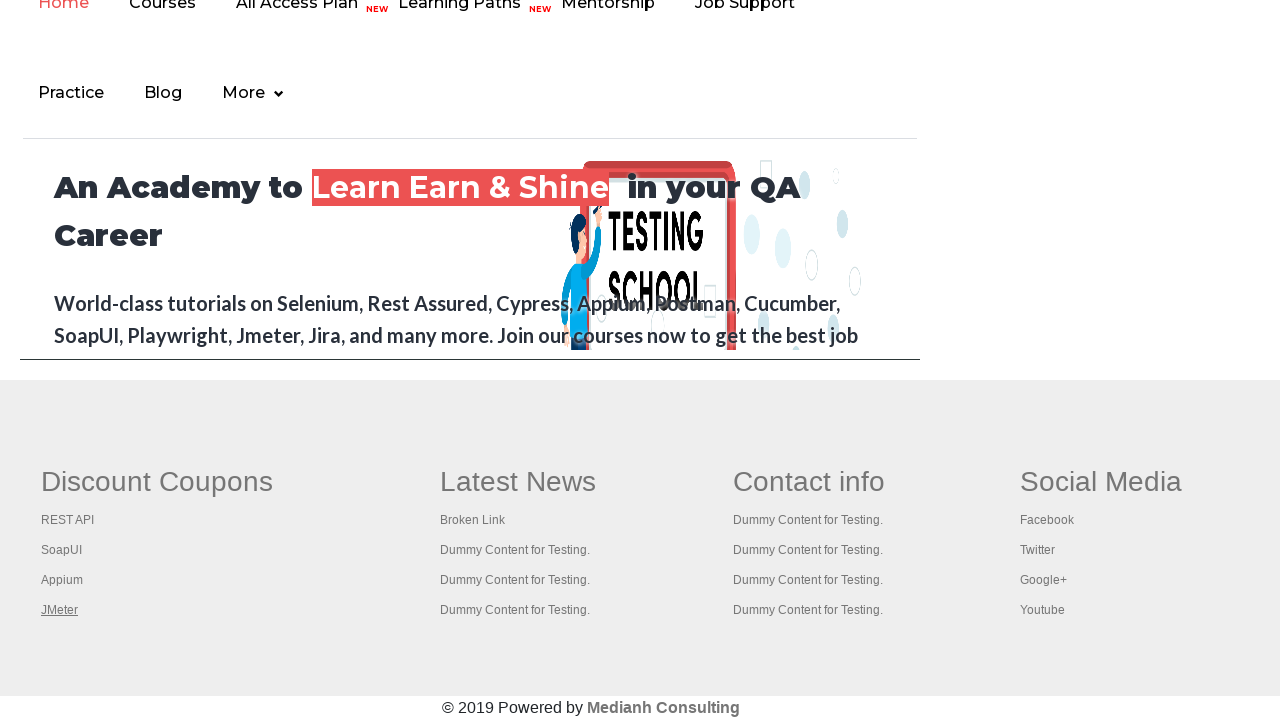

Waited for new tab to load completely
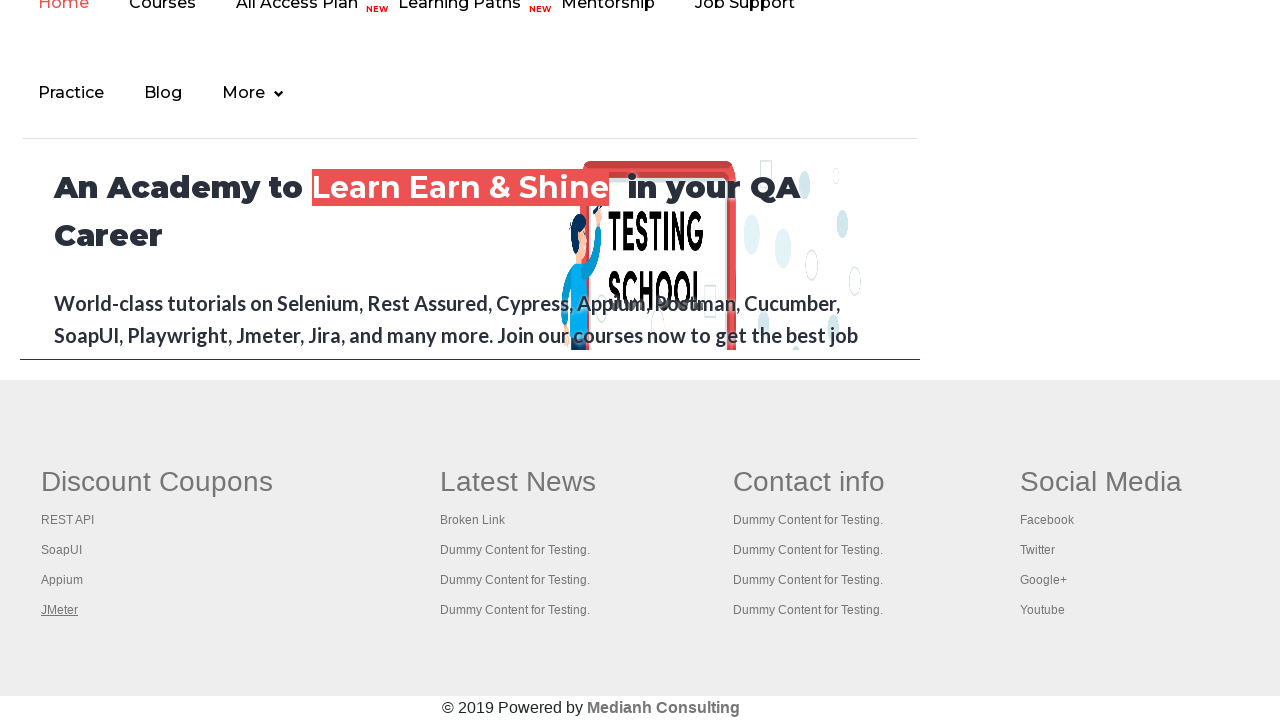

Closed the new tab
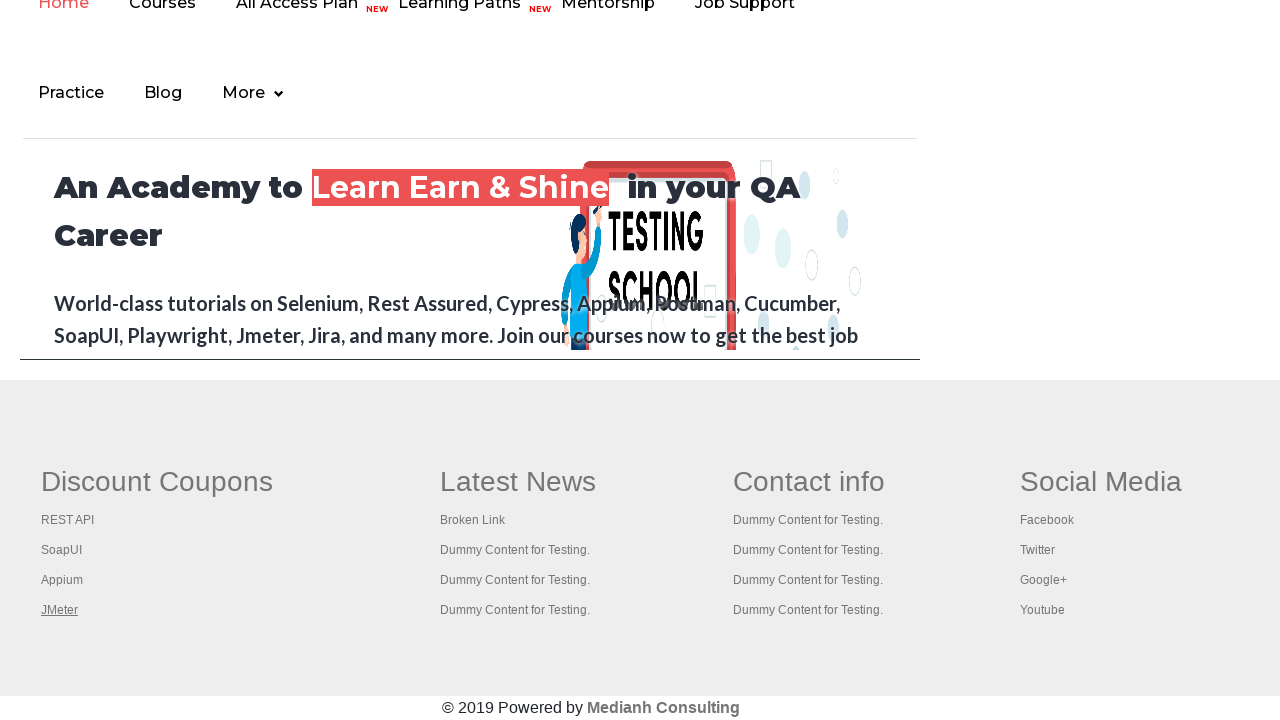

Waited for new tab to load completely
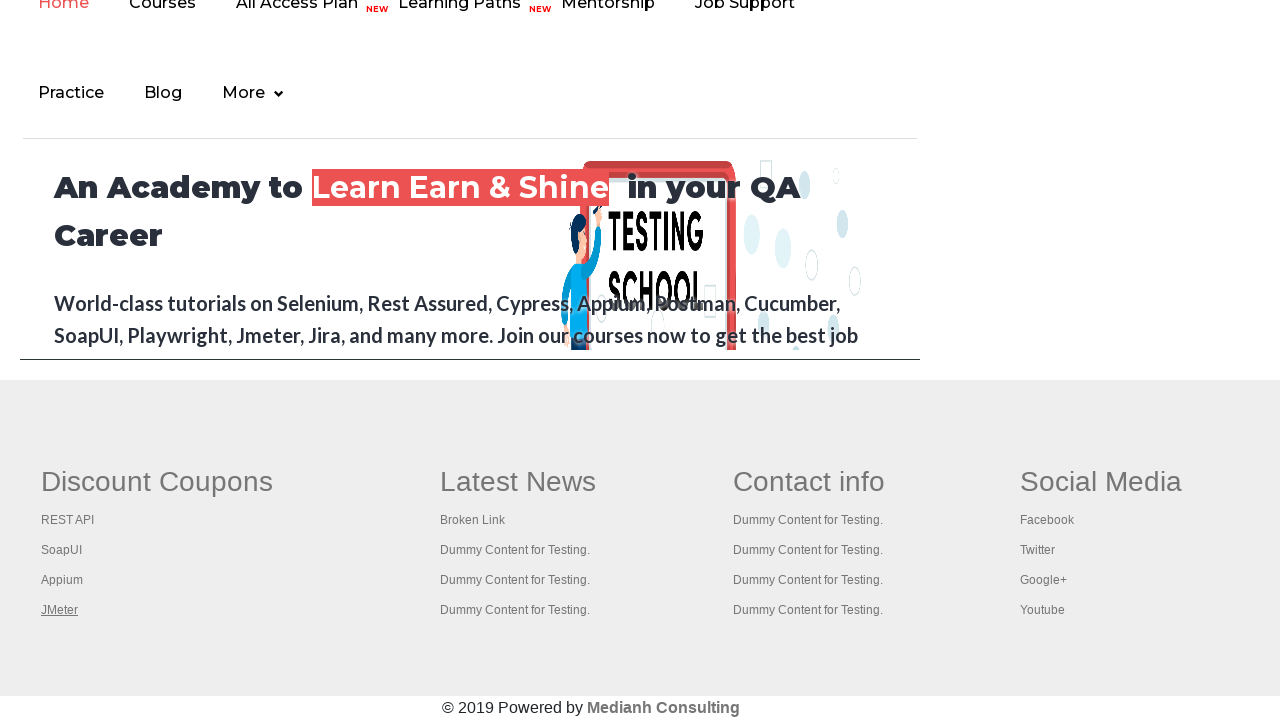

Closed the new tab
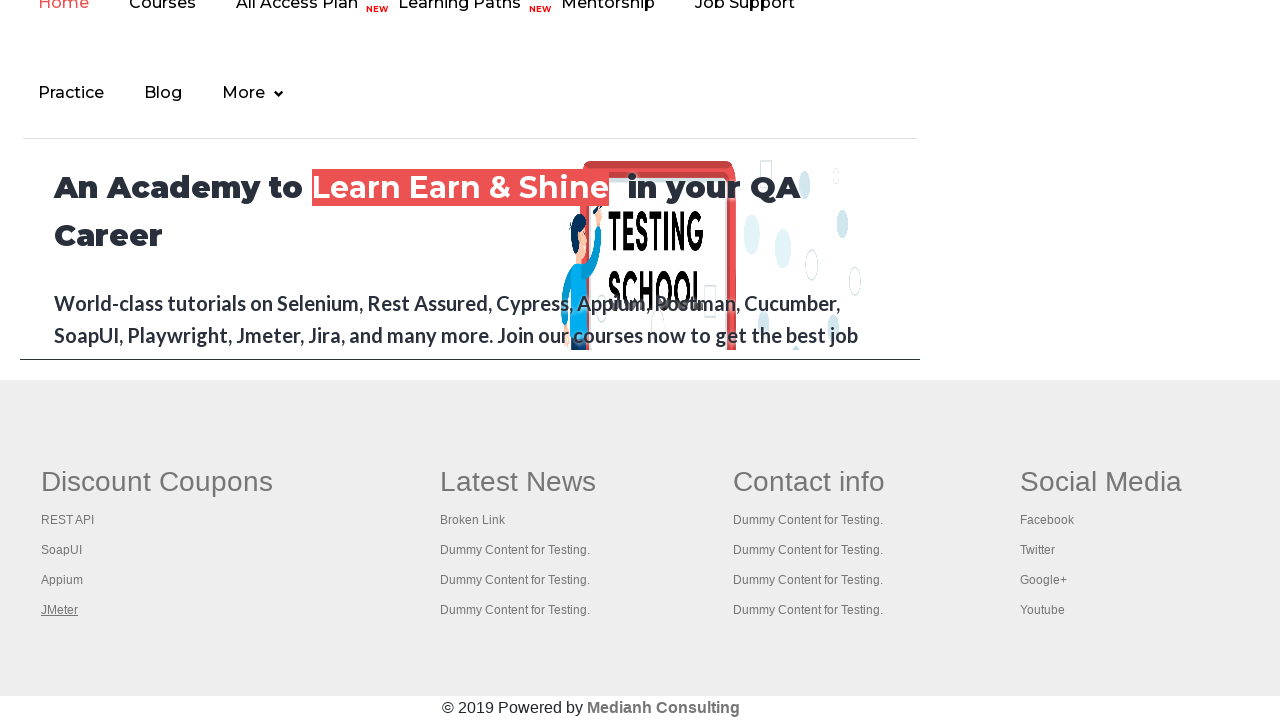

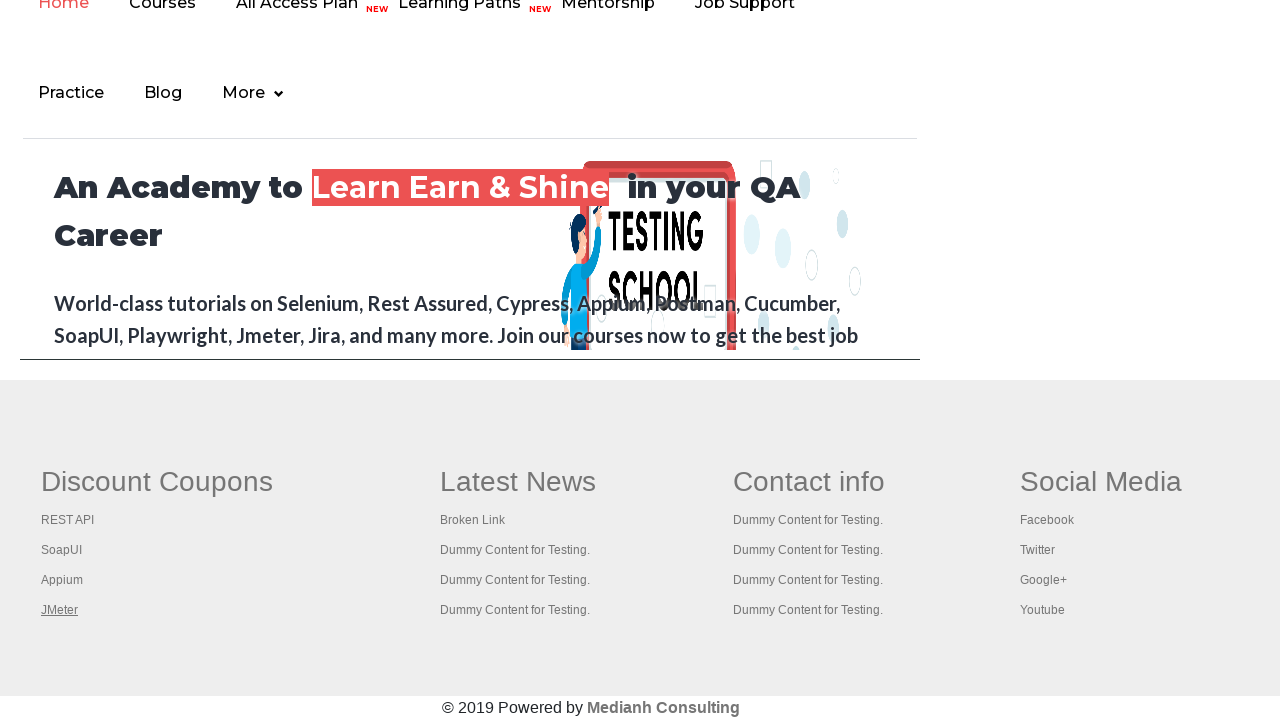